Tests reopening all completed tasks using toggle-all on the Completed filter view.

Starting URL: https://todomvc4tasj.herokuapp.com/

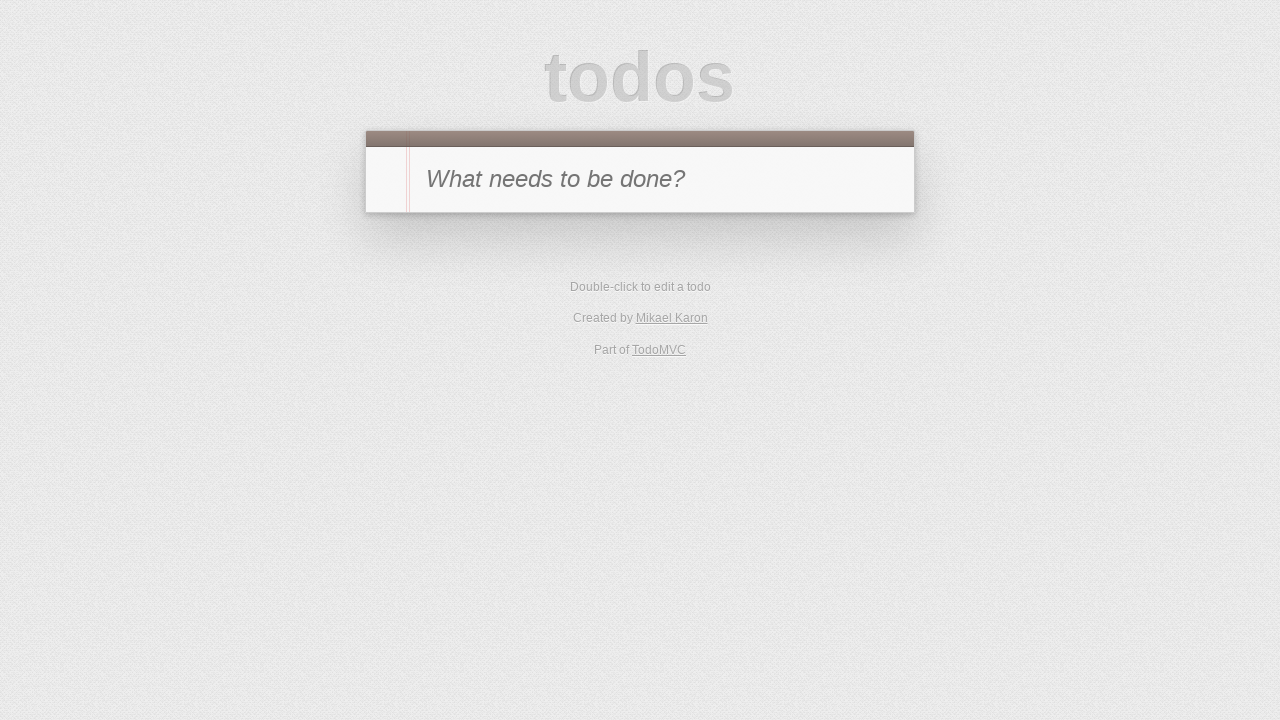

Filled new todo input with task '1' on #new-todo
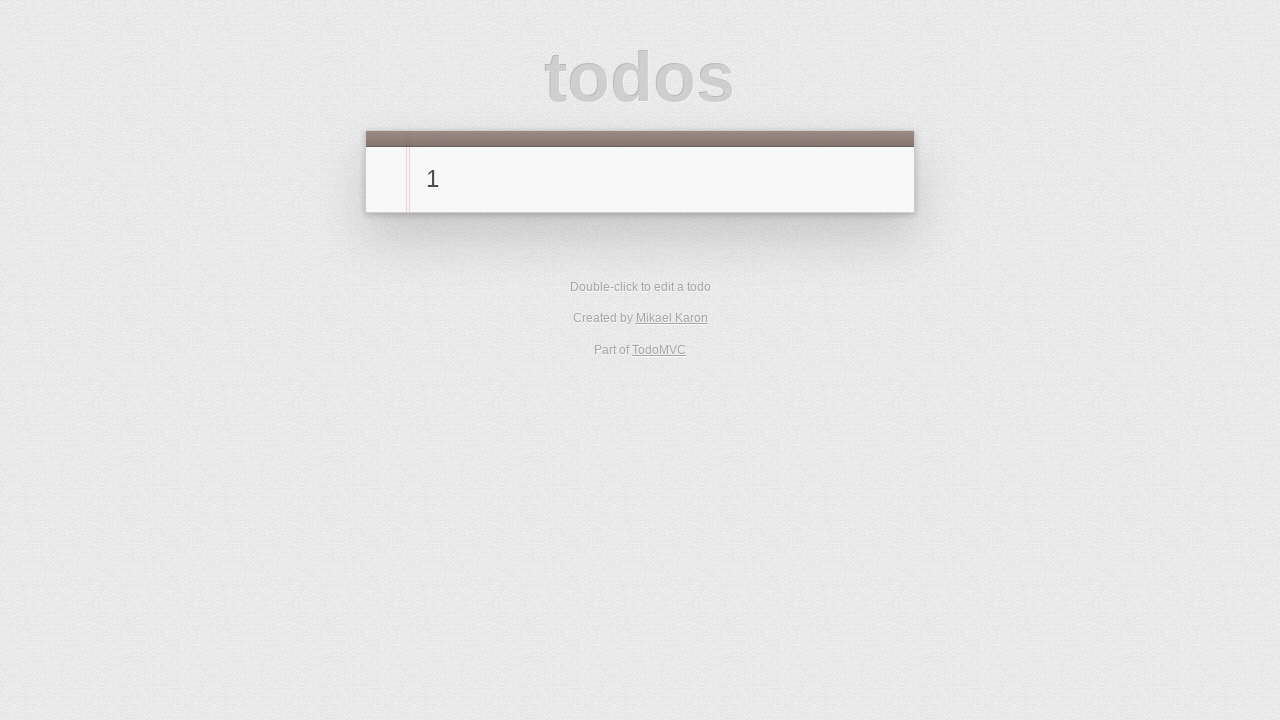

Pressed Enter to add task '1' on #new-todo
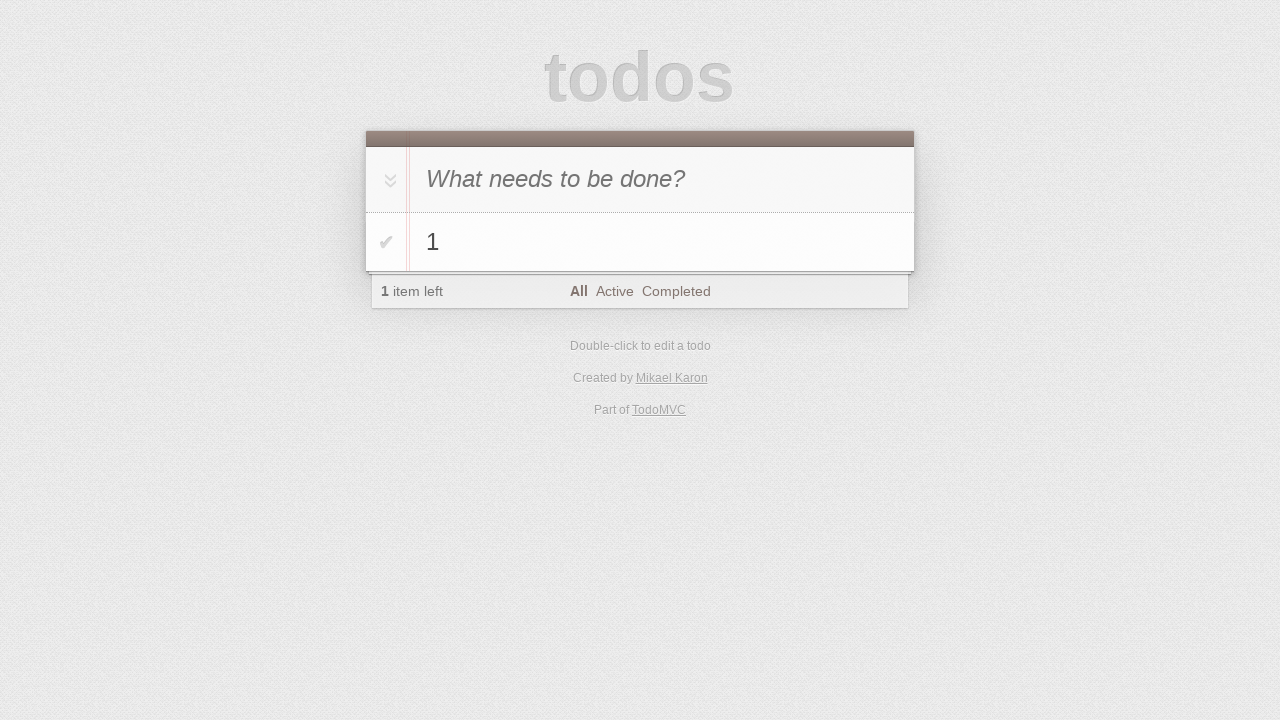

Filled new todo input with task '2' on #new-todo
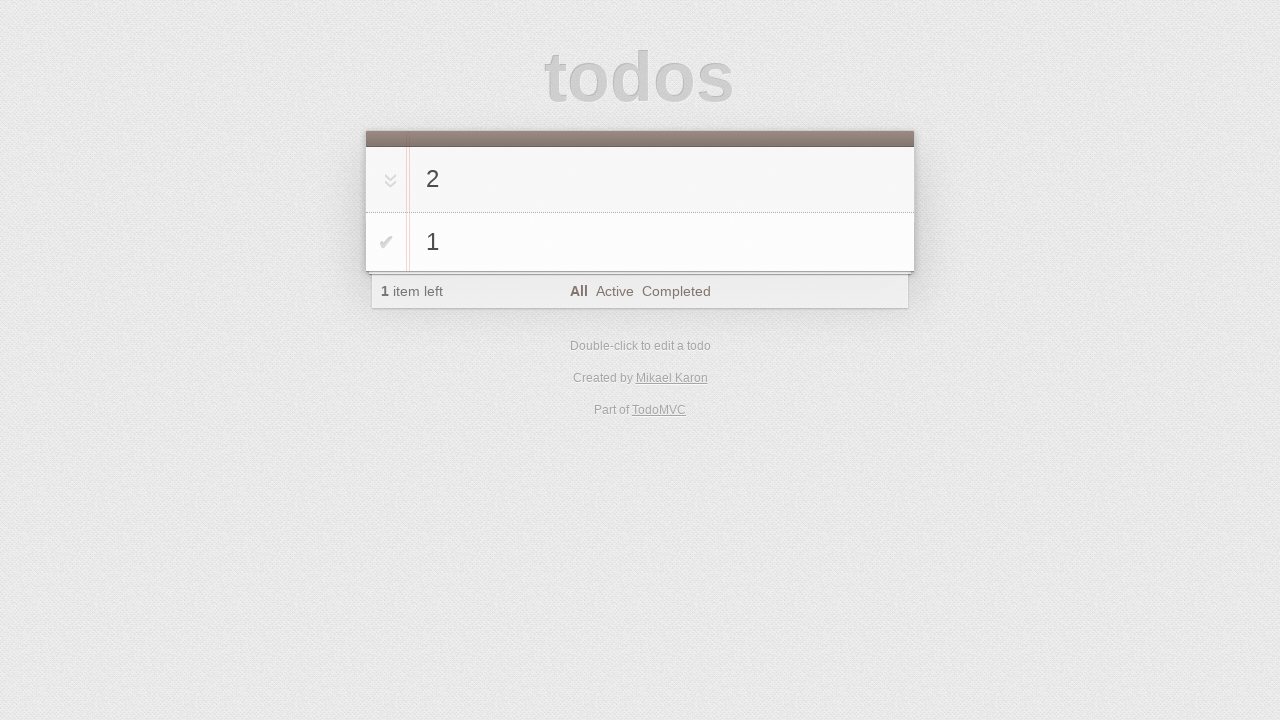

Pressed Enter to add task '2' on #new-todo
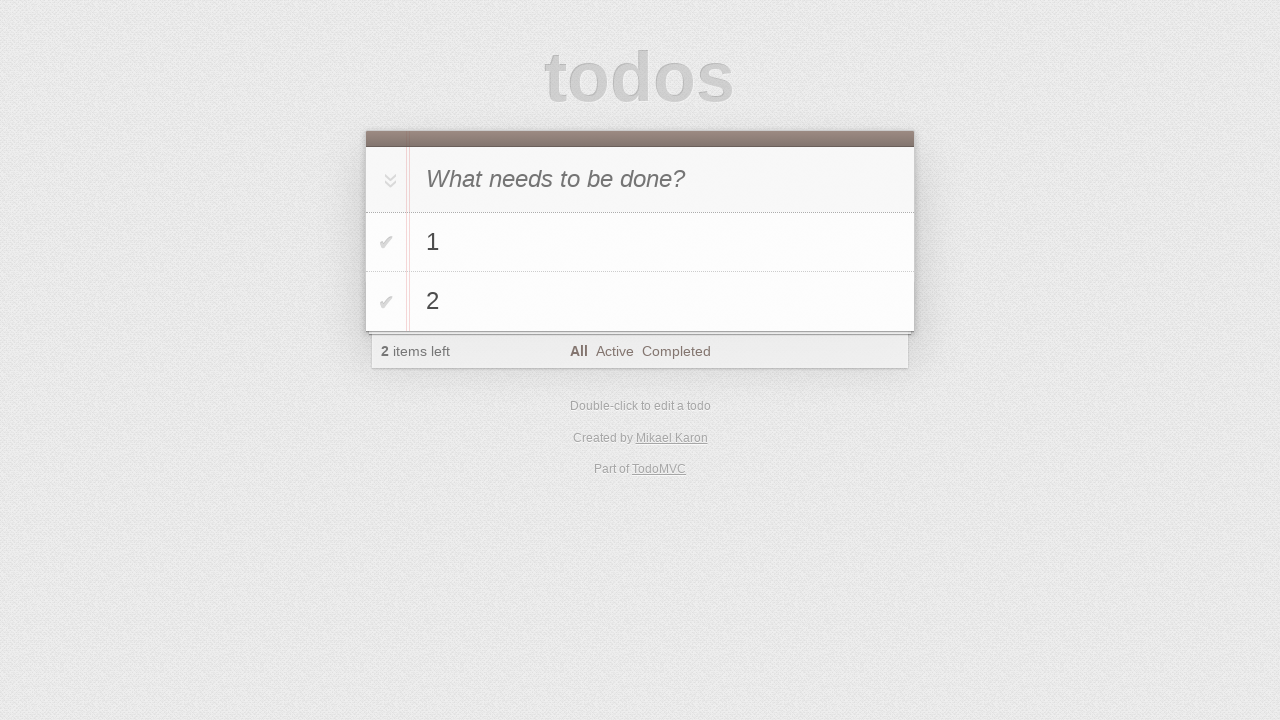

Clicked toggle-all to complete all tasks at (388, 180) on #toggle-all
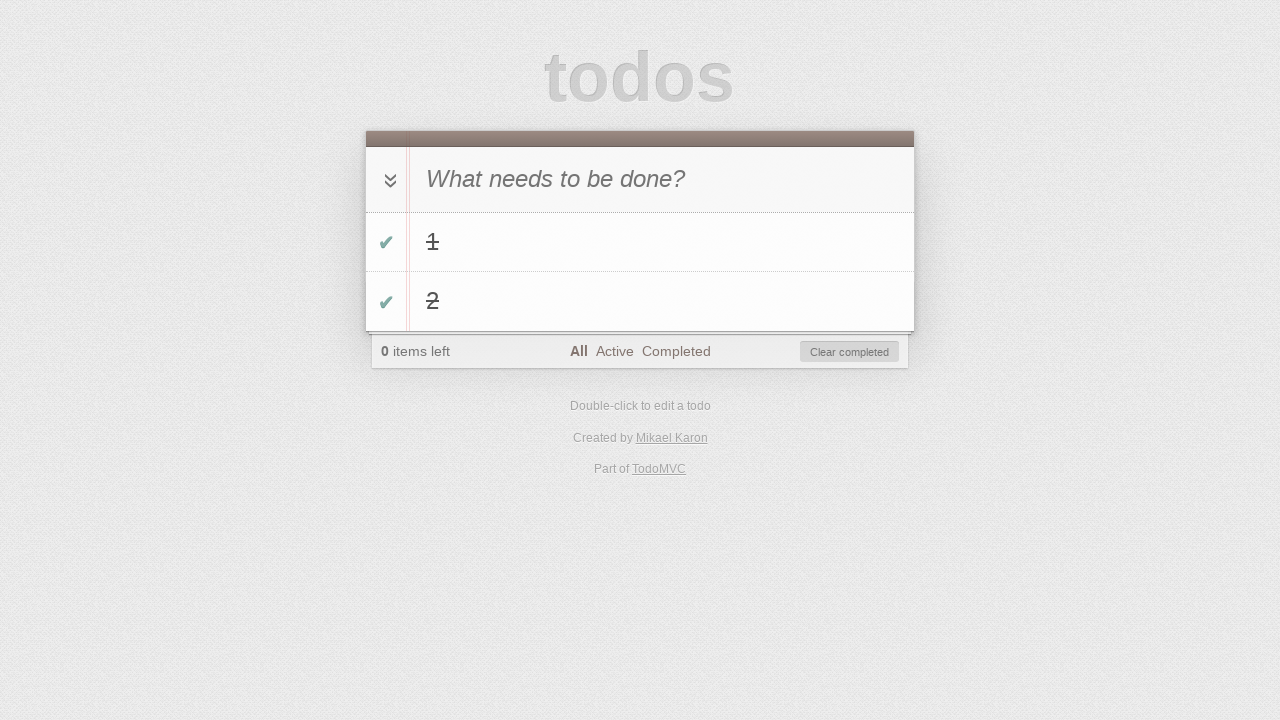

Clicked Completed filter to view completed tasks at (676, 351) on text=Completed
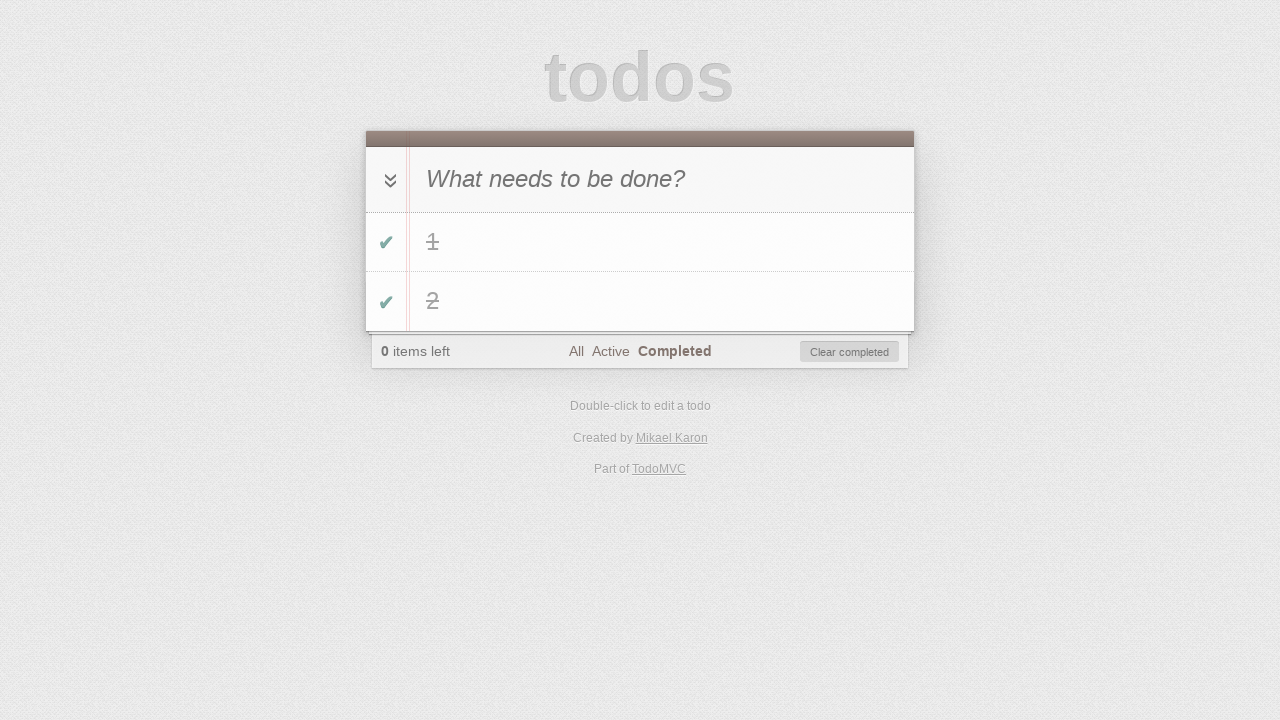

Clicked toggle-all to reopen all completed tasks at (388, 180) on #toggle-all
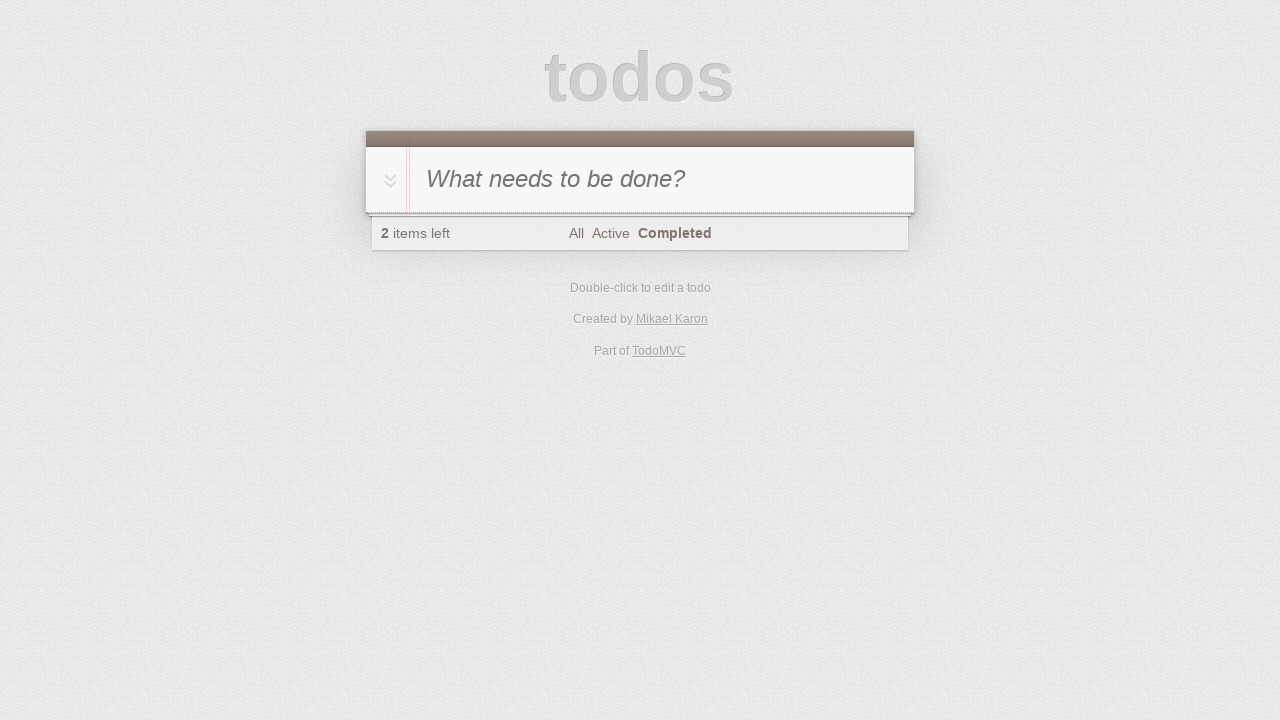

Verified that items left counter displays '2'
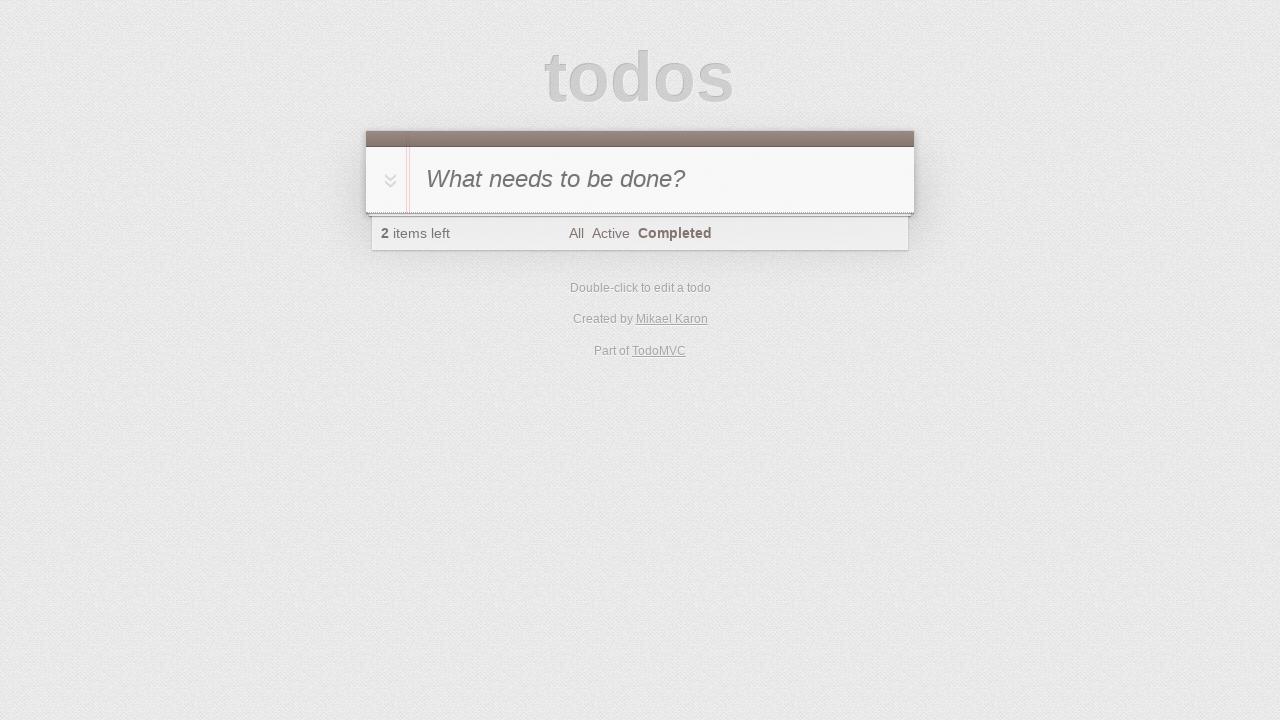

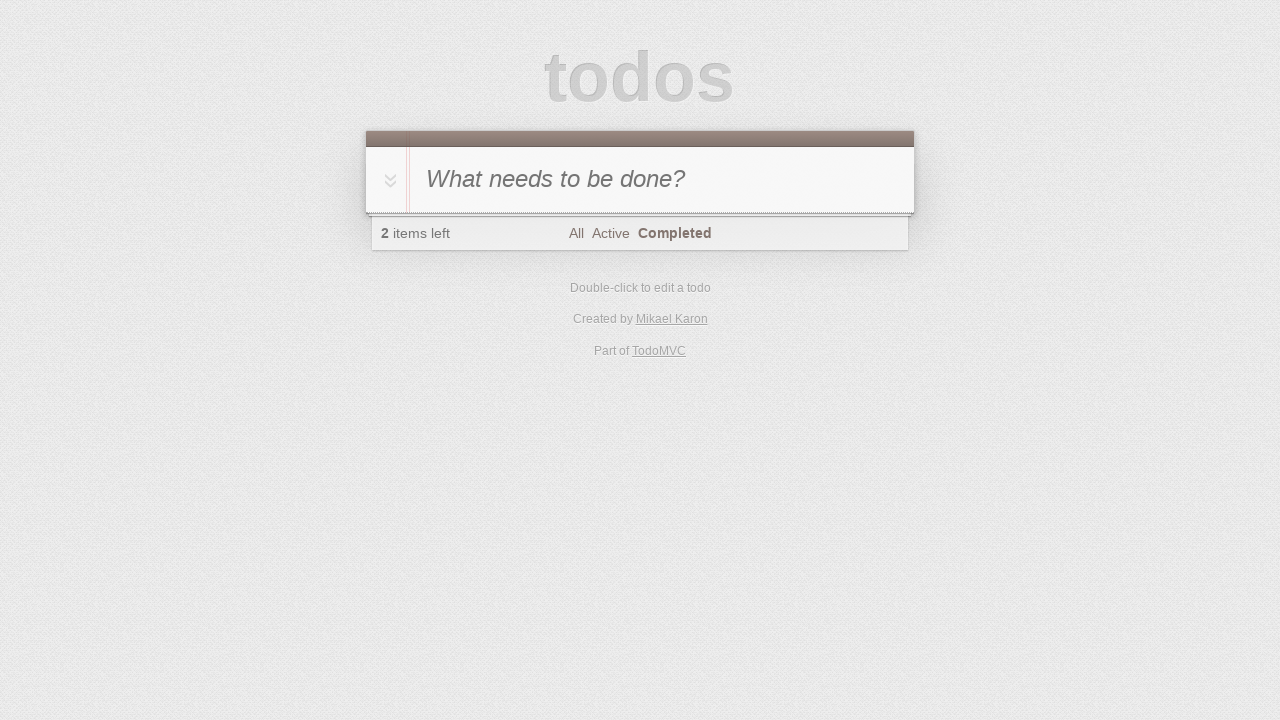